Tests right-click context menu functionality by right-clicking on an element, navigating down through menu options using arrow keys, selecting the delete option, and verifying the alert message shows "clicked: delete".

Starting URL: http://swisnl.github.io/jQuery-contextMenu/demo.html

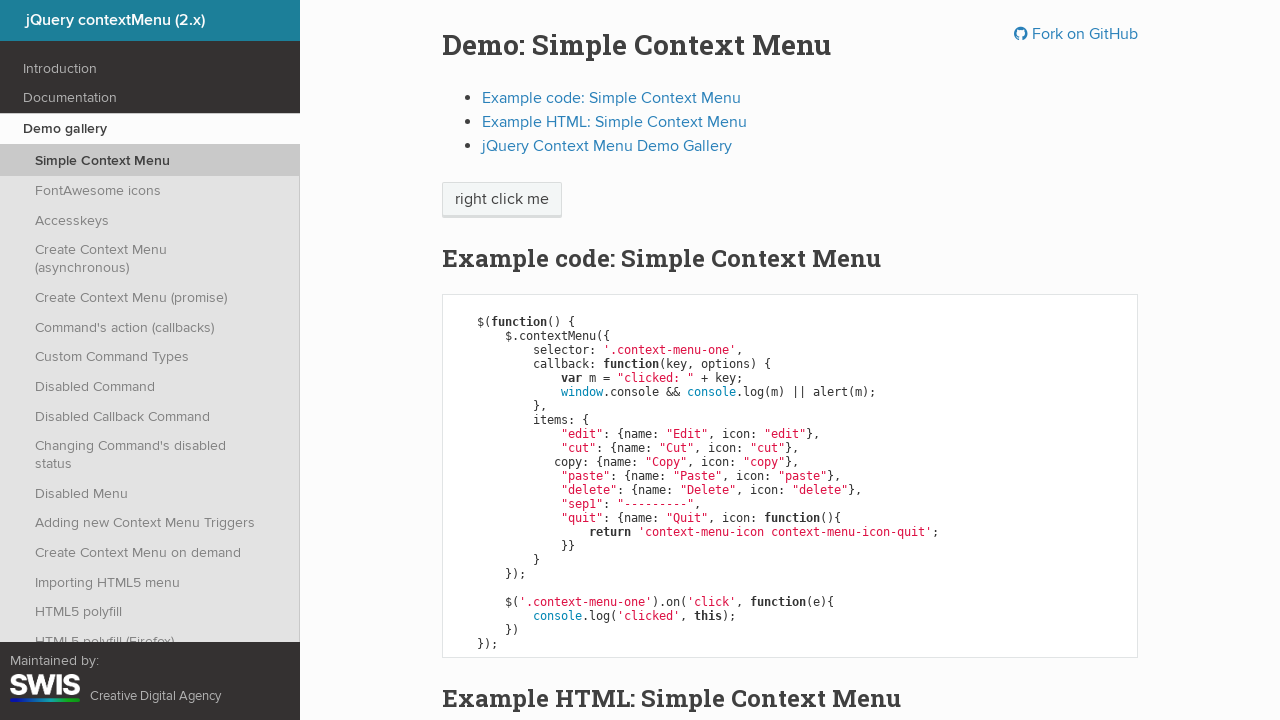

Context menu trigger element appeared
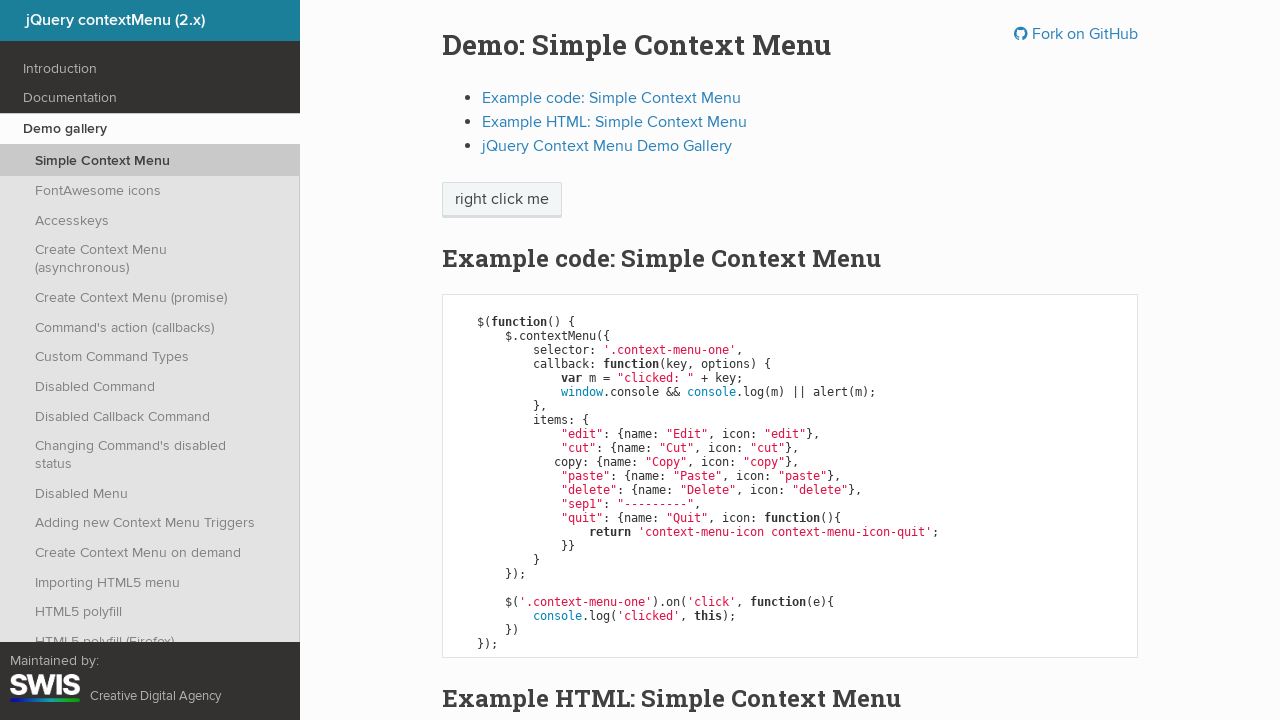

Right-clicked on context menu trigger element at (502, 200) on .context-menu-one
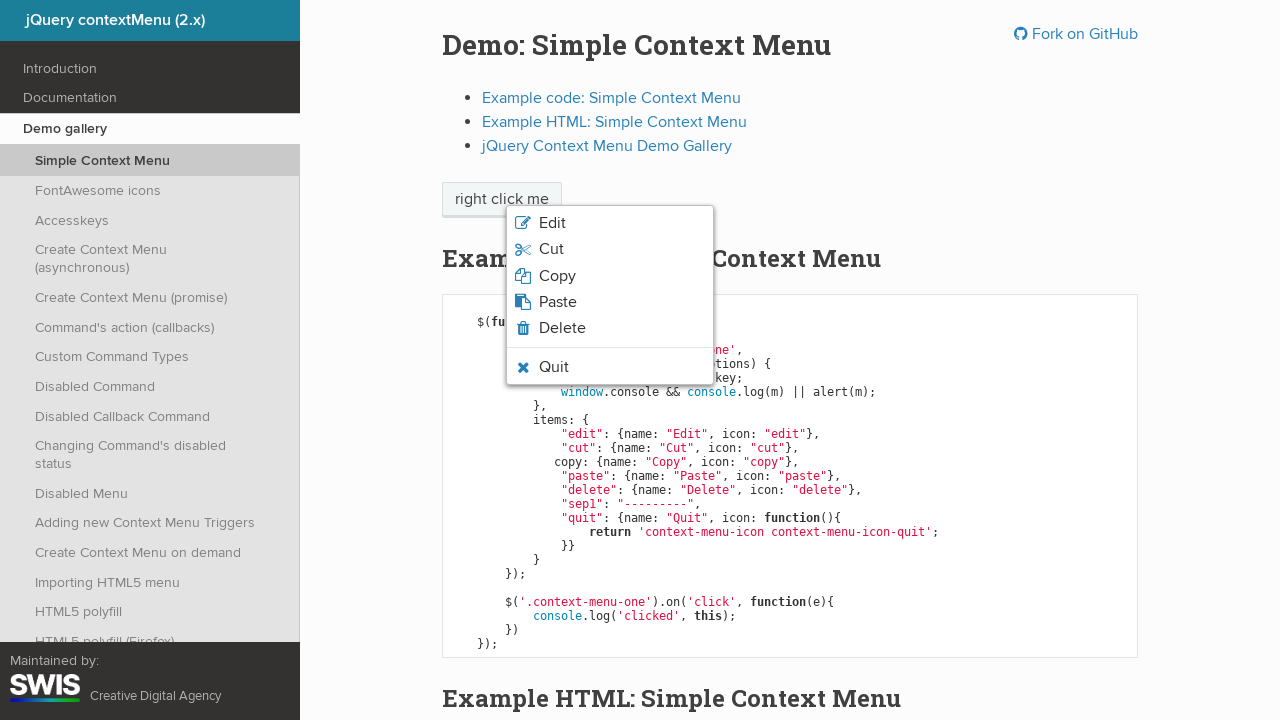

Context menu list became visible
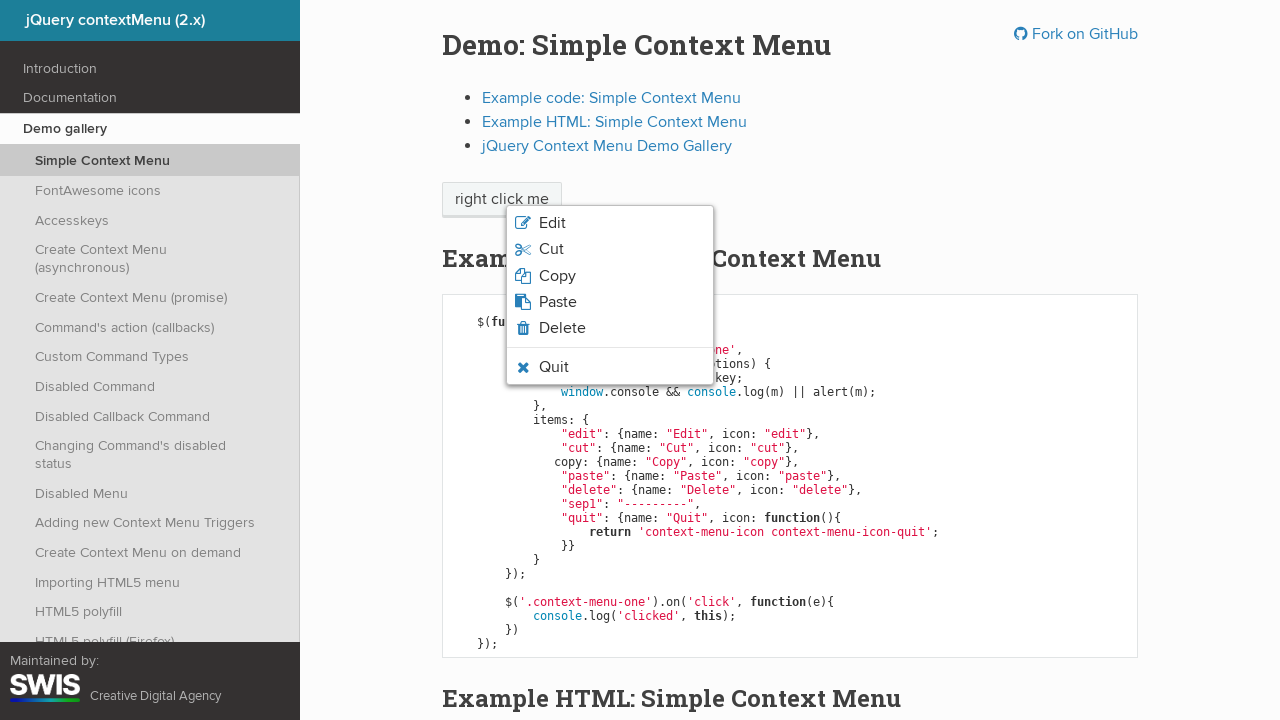

Pressed ArrowDown (1st time)
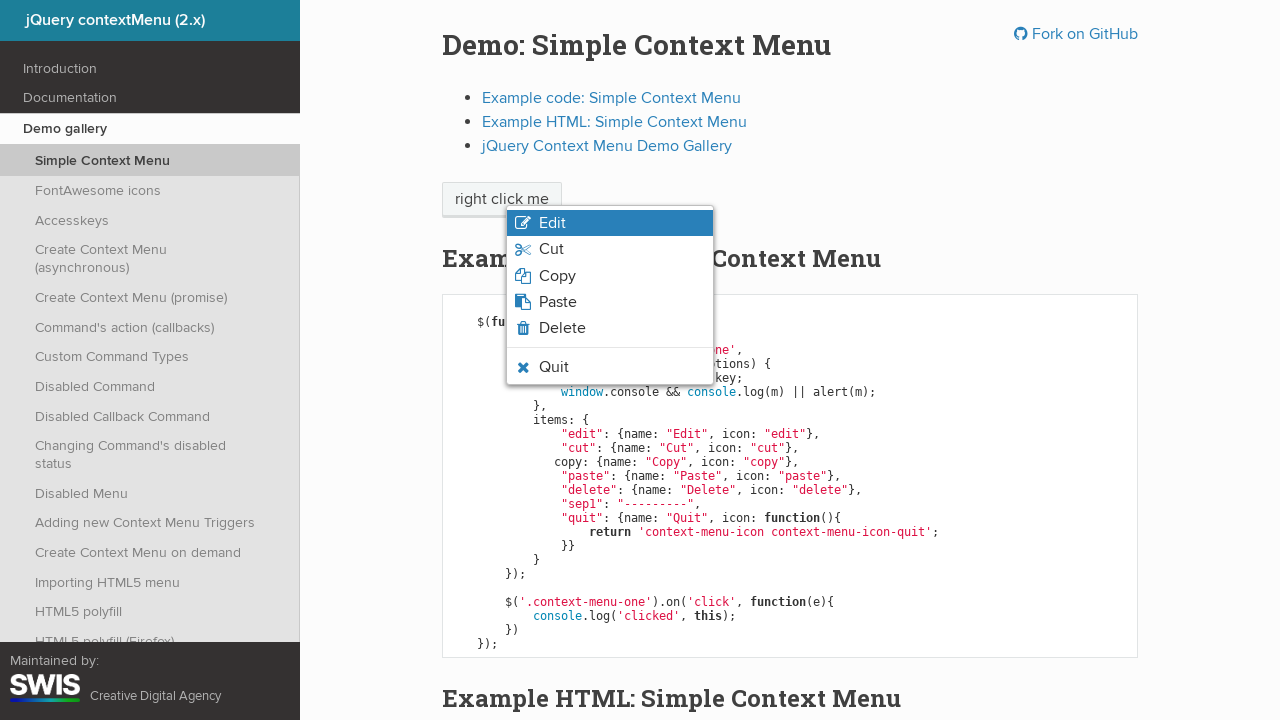

Pressed ArrowDown (2nd time)
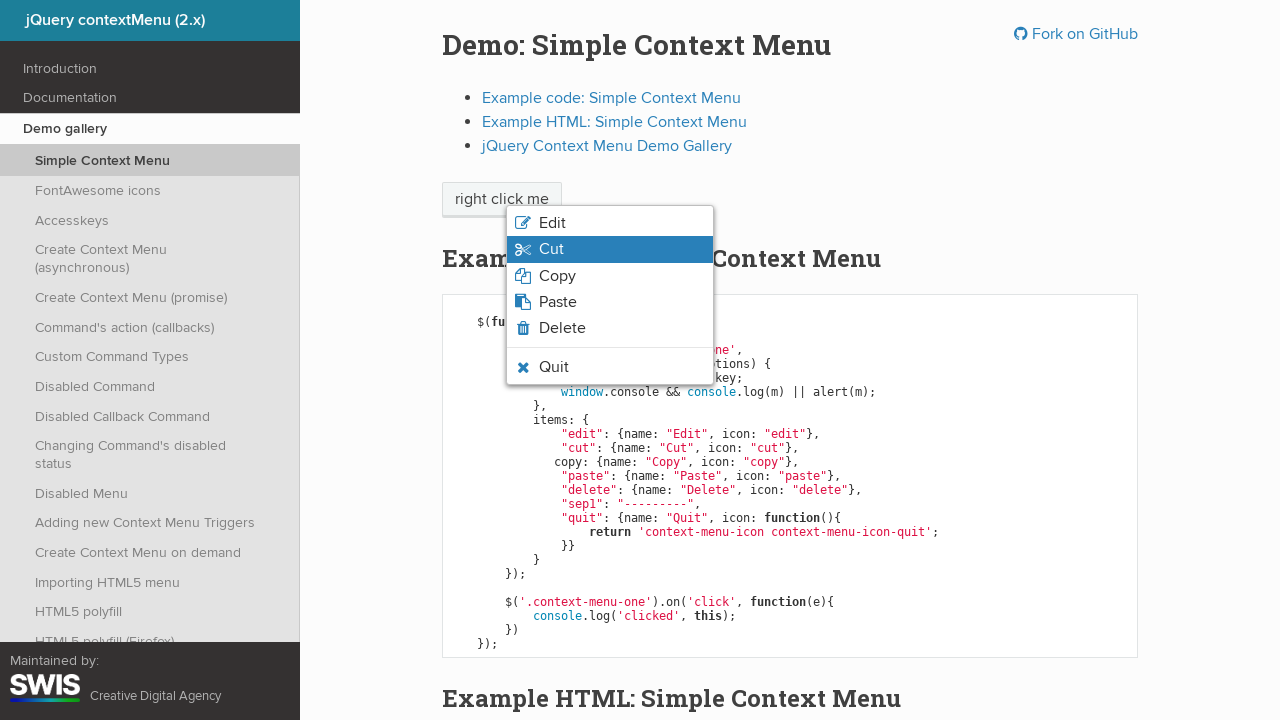

Pressed ArrowDown (3rd time)
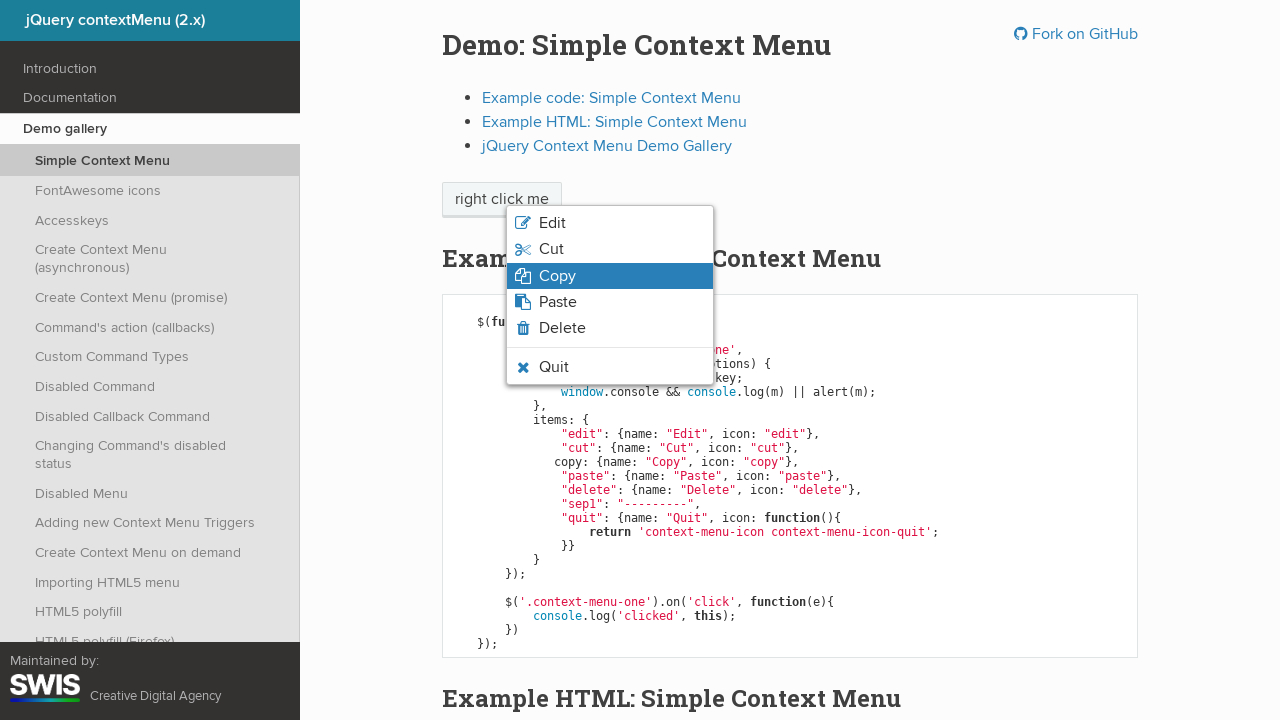

Pressed ArrowDown (4th time)
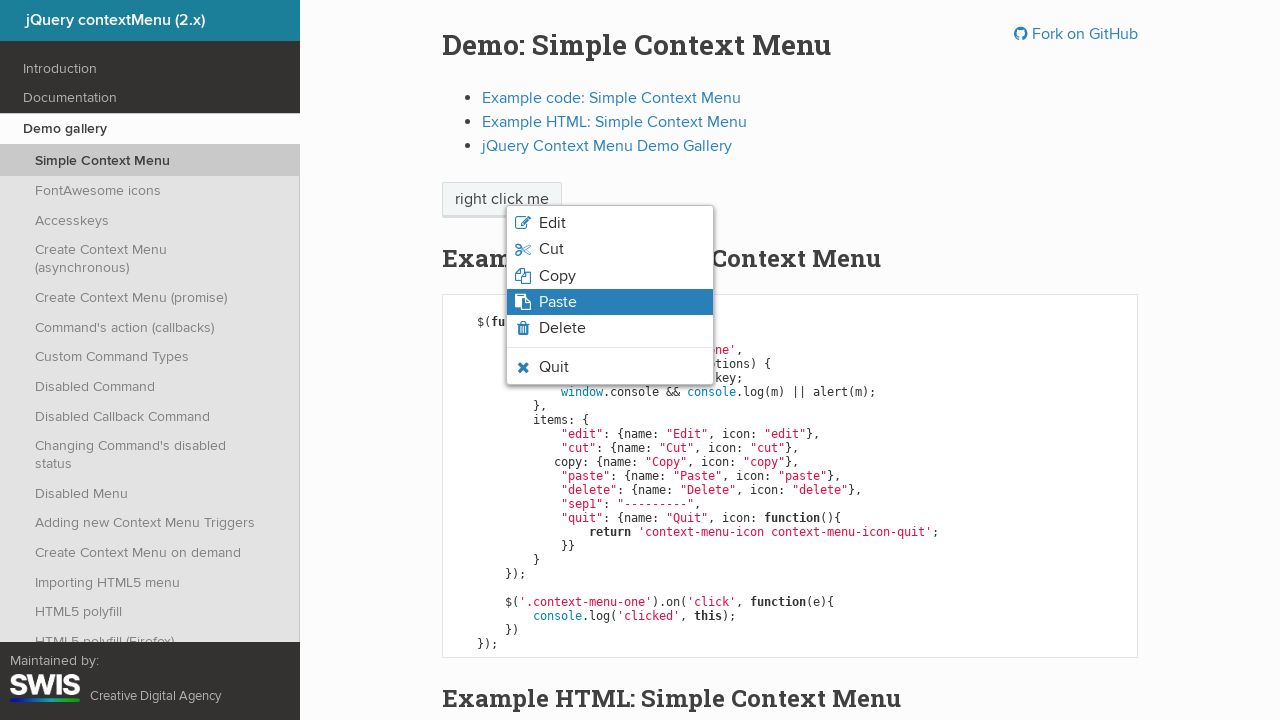

Pressed ArrowDown (5th time) to highlight delete option
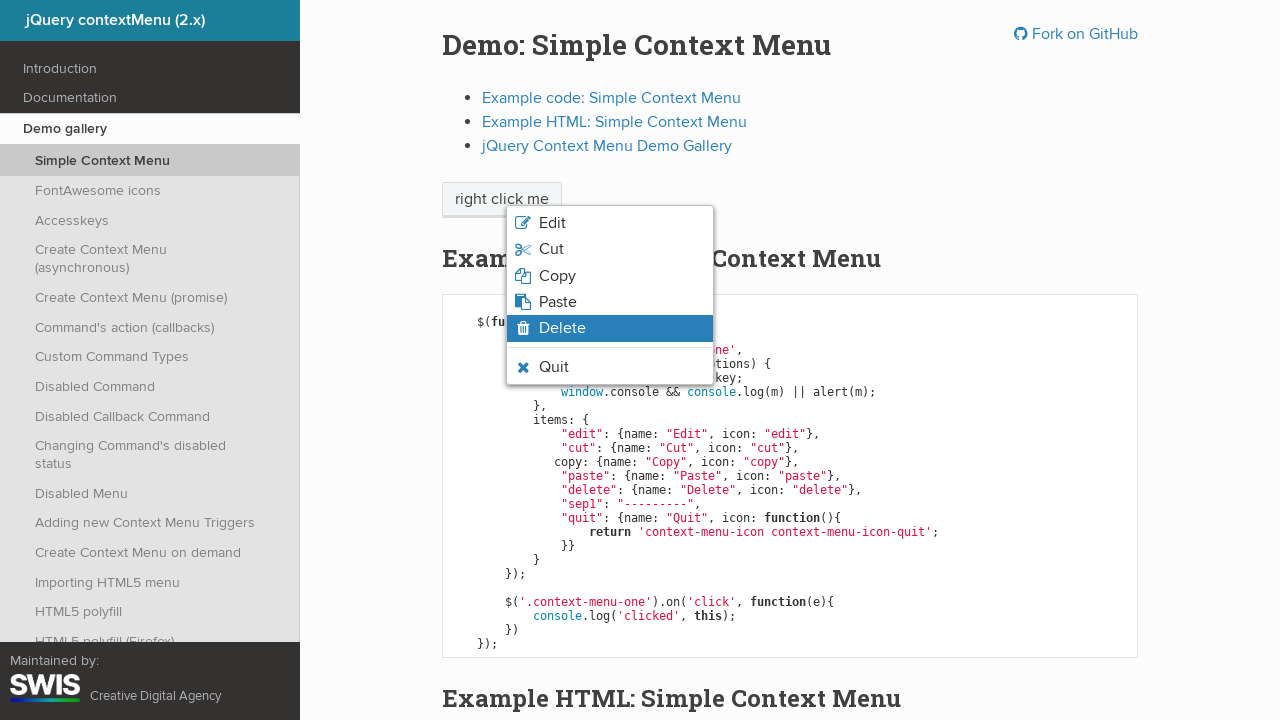

Pressed Enter on delete option
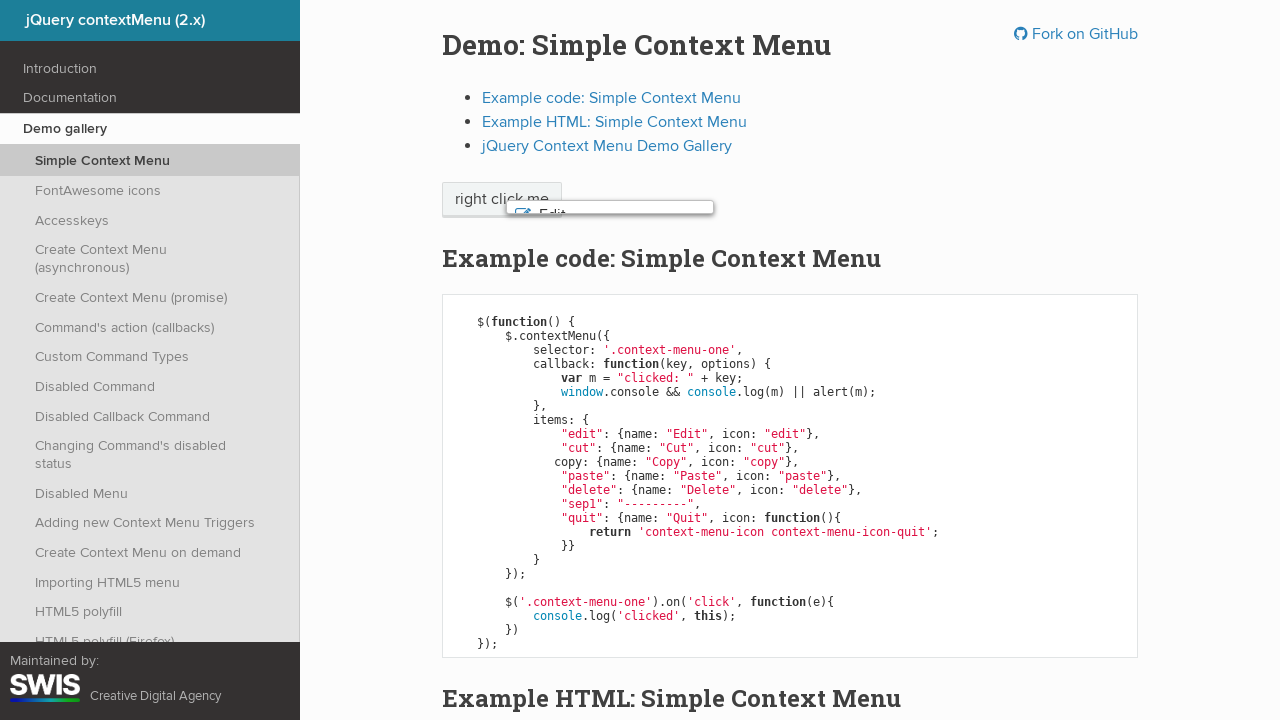

Right-clicked on context menu trigger element again at (502, 200) on .context-menu-one
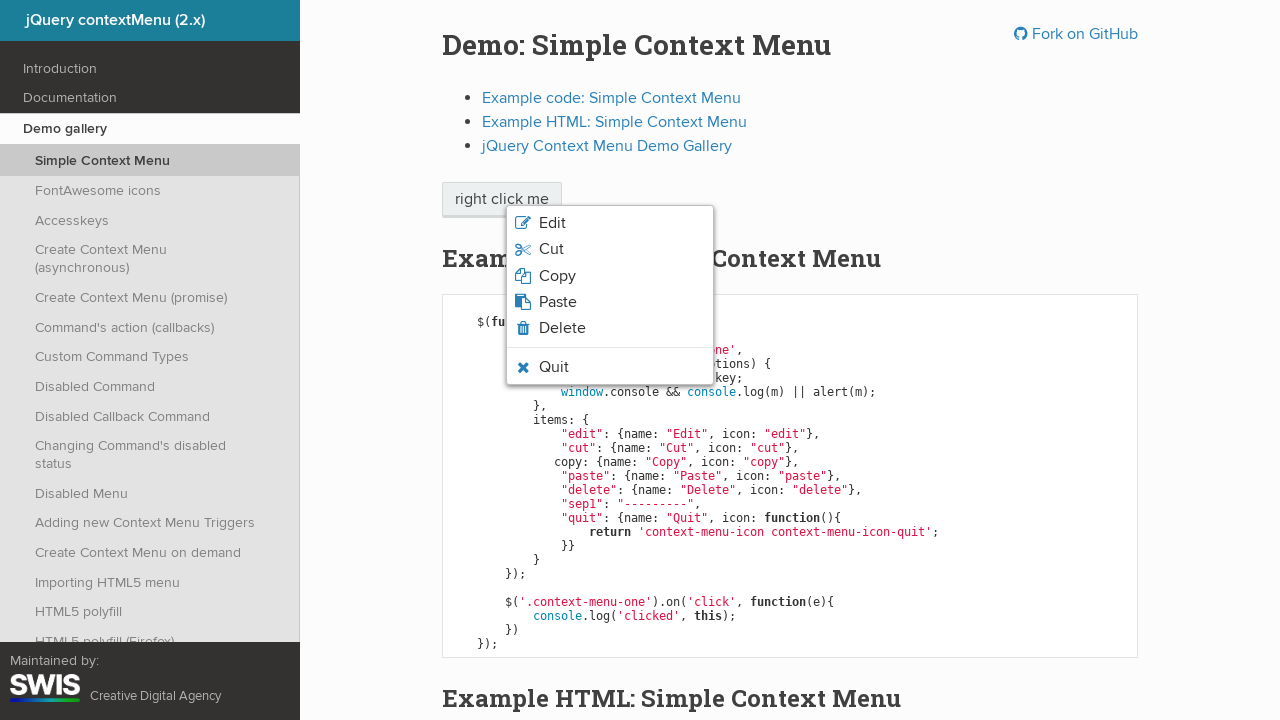

Context menu list appeared again
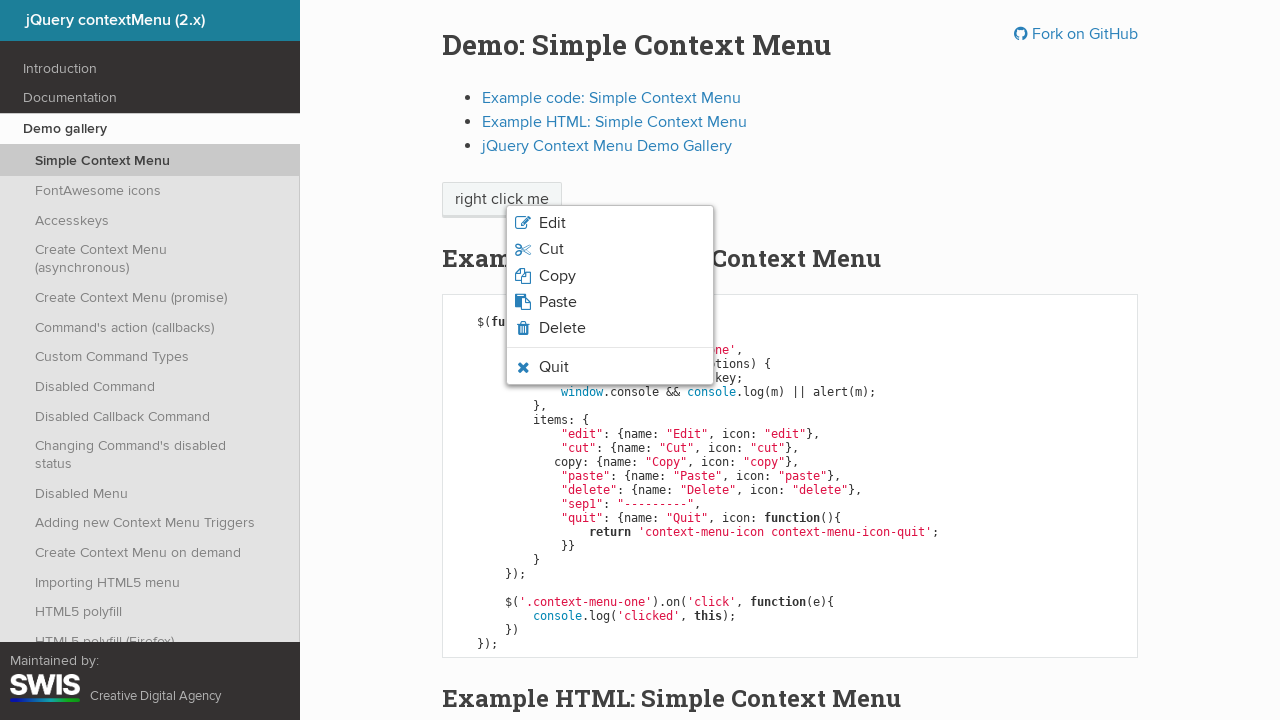

Pressed ArrowDown (1st time in second sequence)
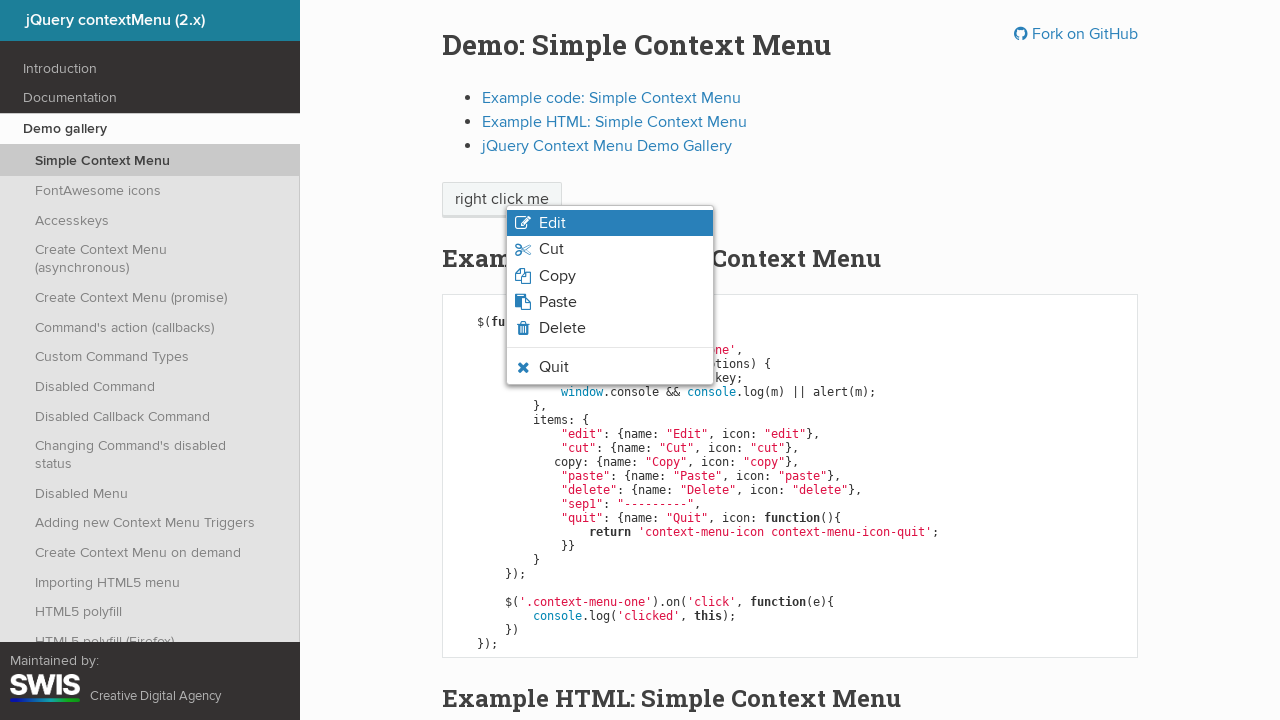

Pressed ArrowDown (2nd time in second sequence)
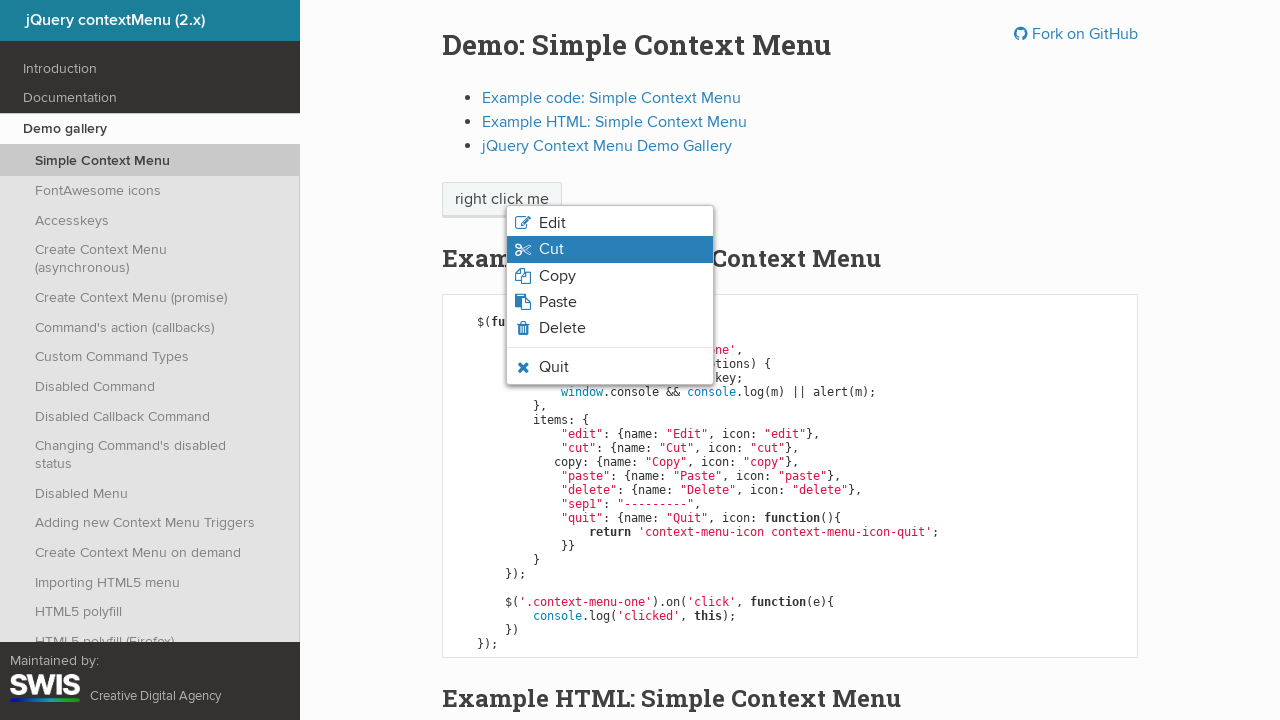

Pressed ArrowDown (3rd time in second sequence)
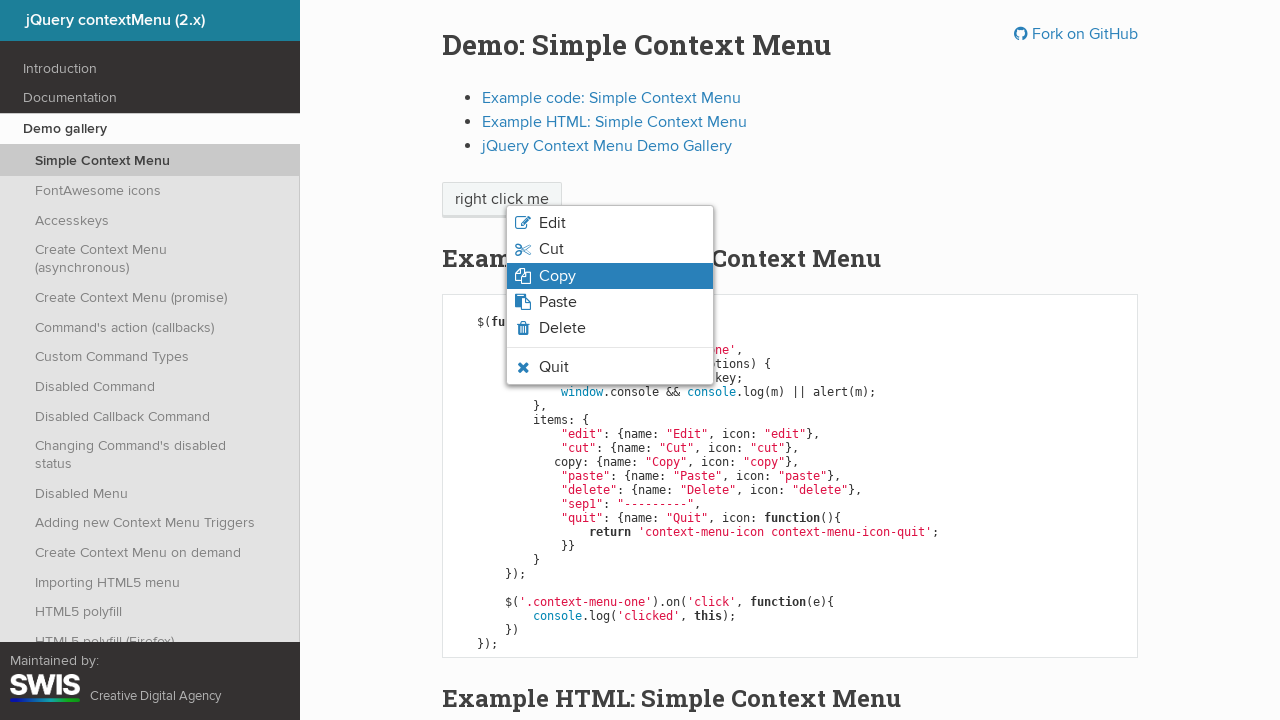

Pressed ArrowDown (4th time in second sequence)
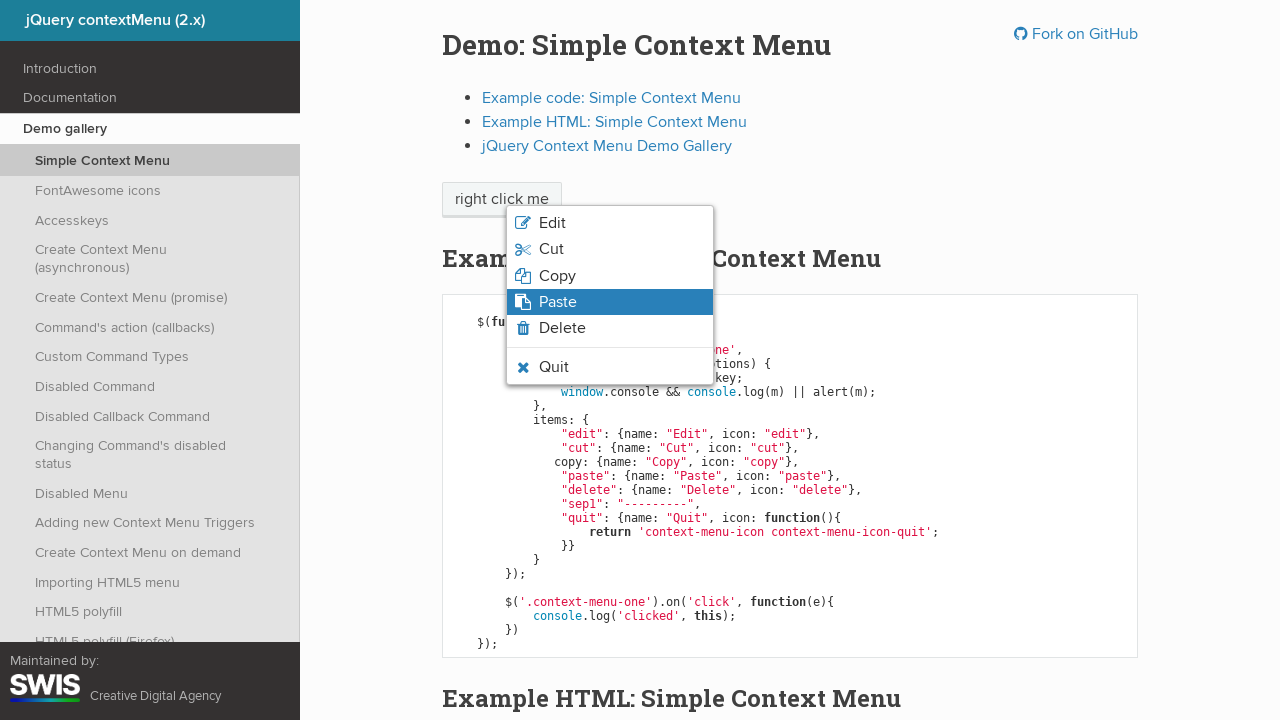

Pressed ArrowDown (5th time in second sequence) to highlight delete option
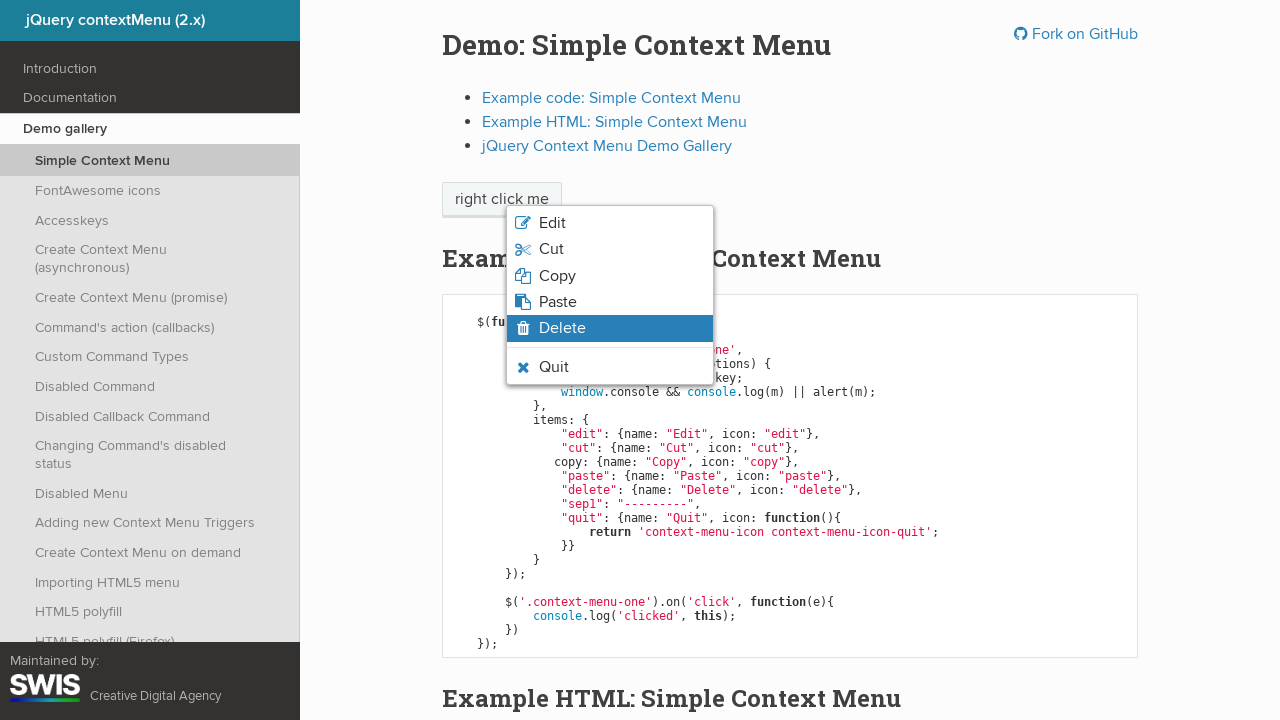

Pressed Enter to select delete option
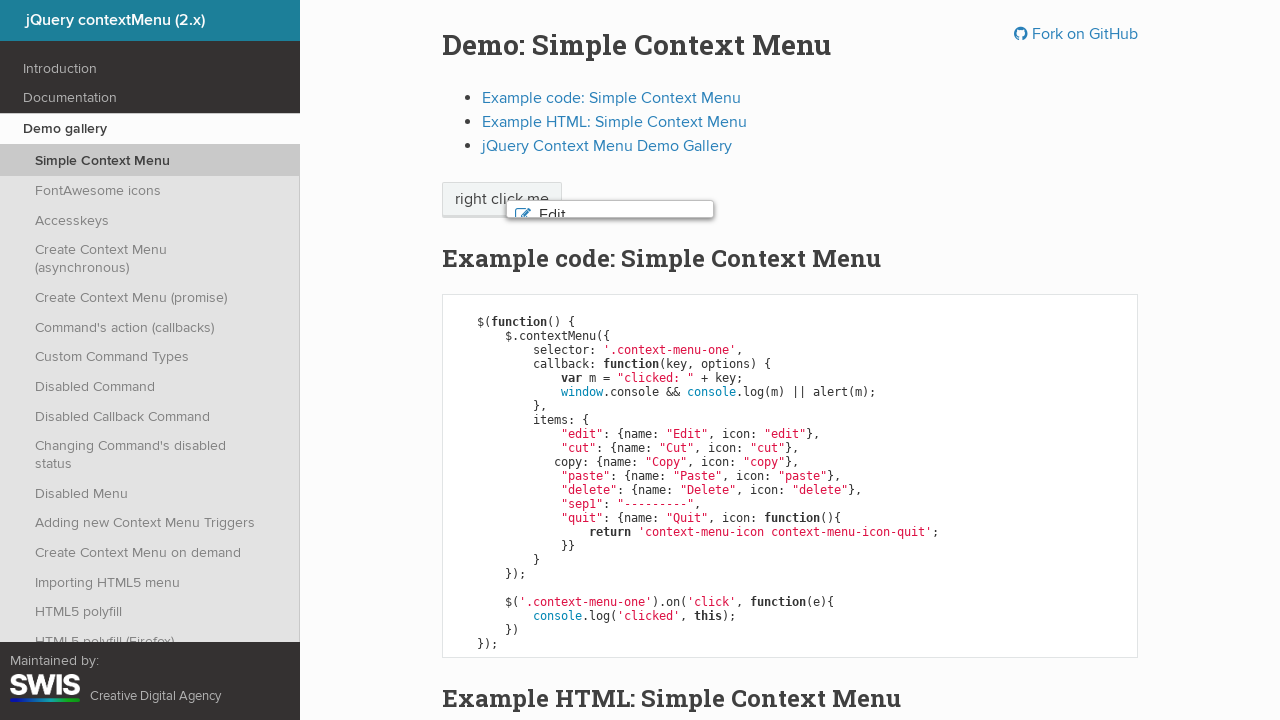

Waited 500ms for alert dialog to be handled
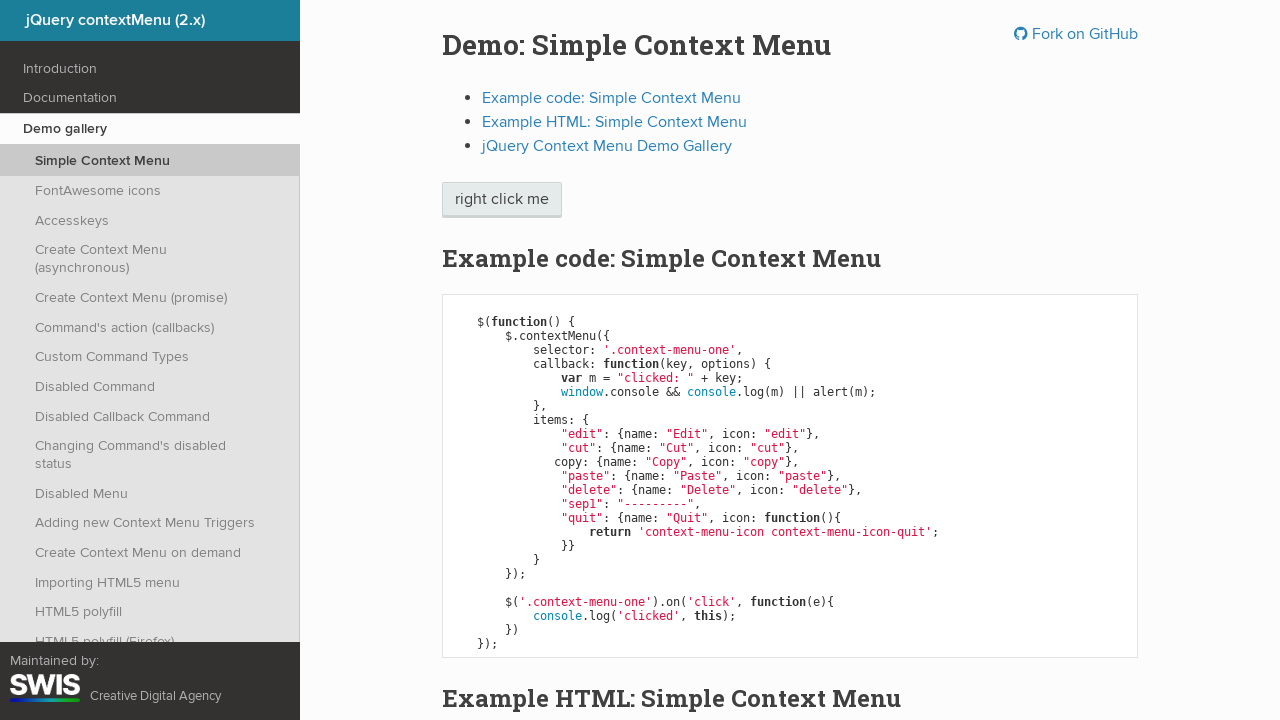

Verified alert message shows 'clicked: delete'
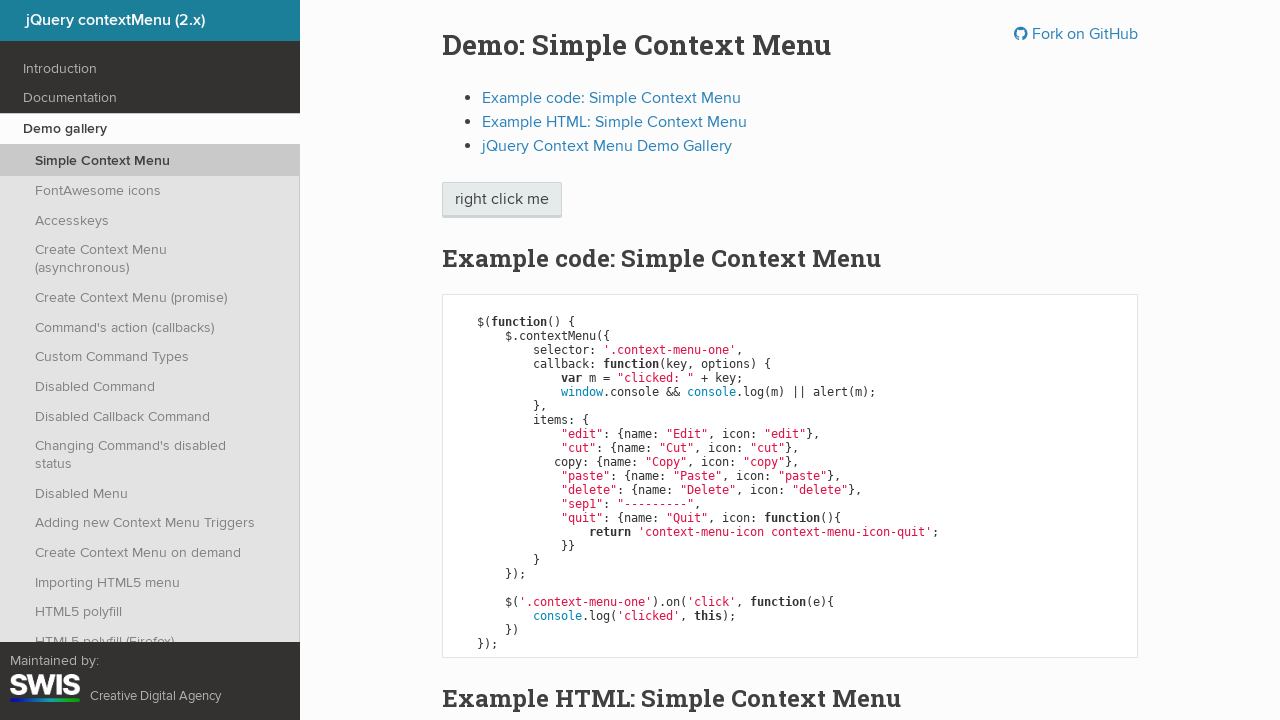

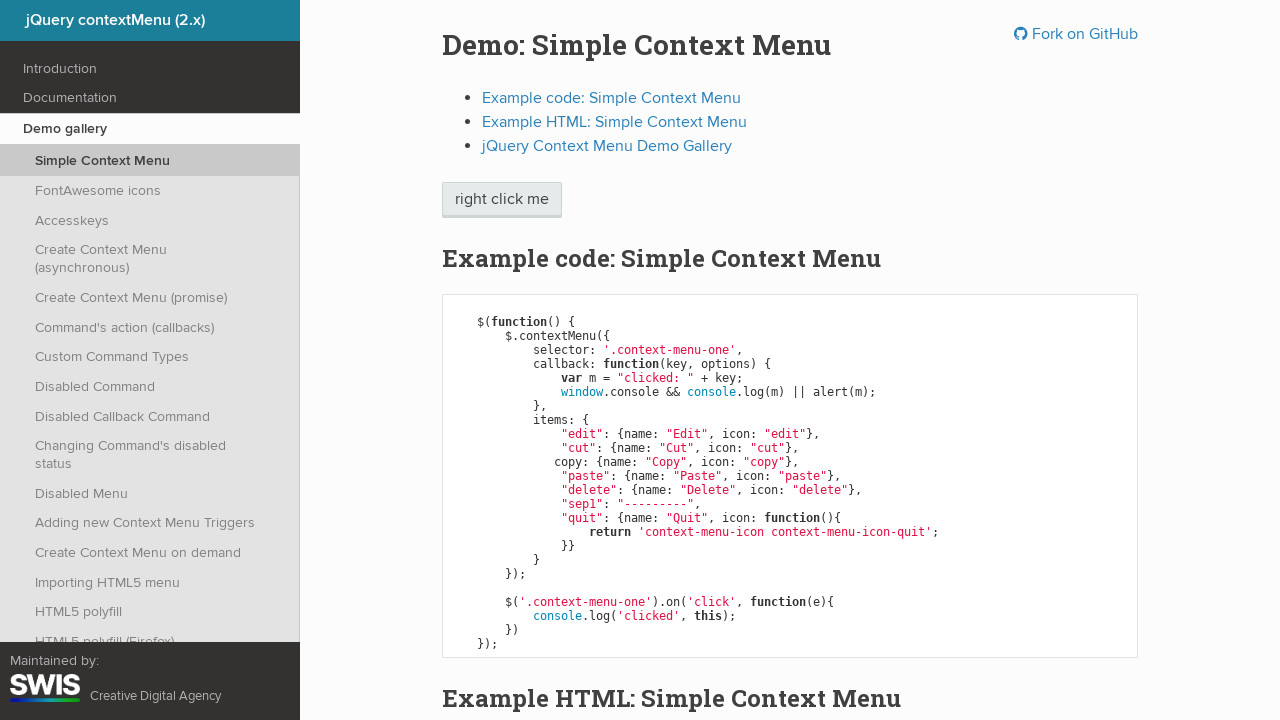